Tests the "Ask" page functionality by clicking on a button to open a dialog that displays previous questions and answers, then verifies the dialog appears.

Starting URL: https://randstuff.ru/ask/

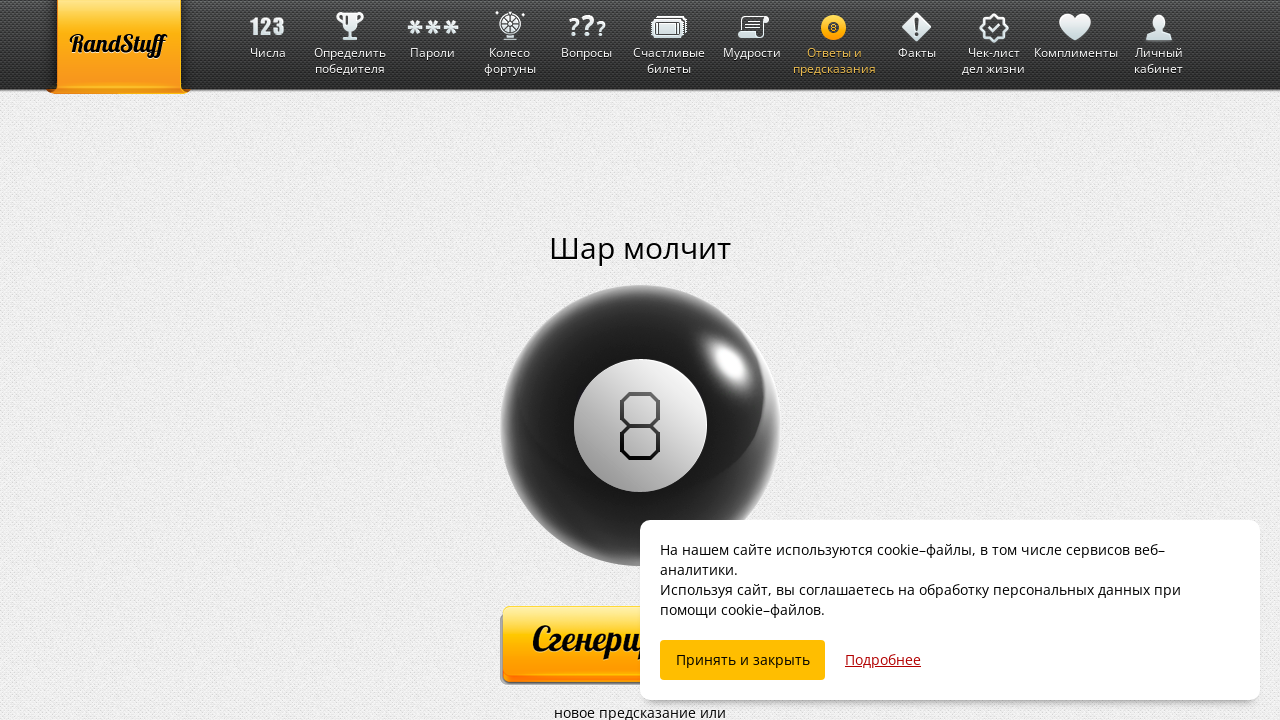

Clicked on 'last questions' span to open dialog at (640, 710) on xpath=//*[@id="ask-last"]/span
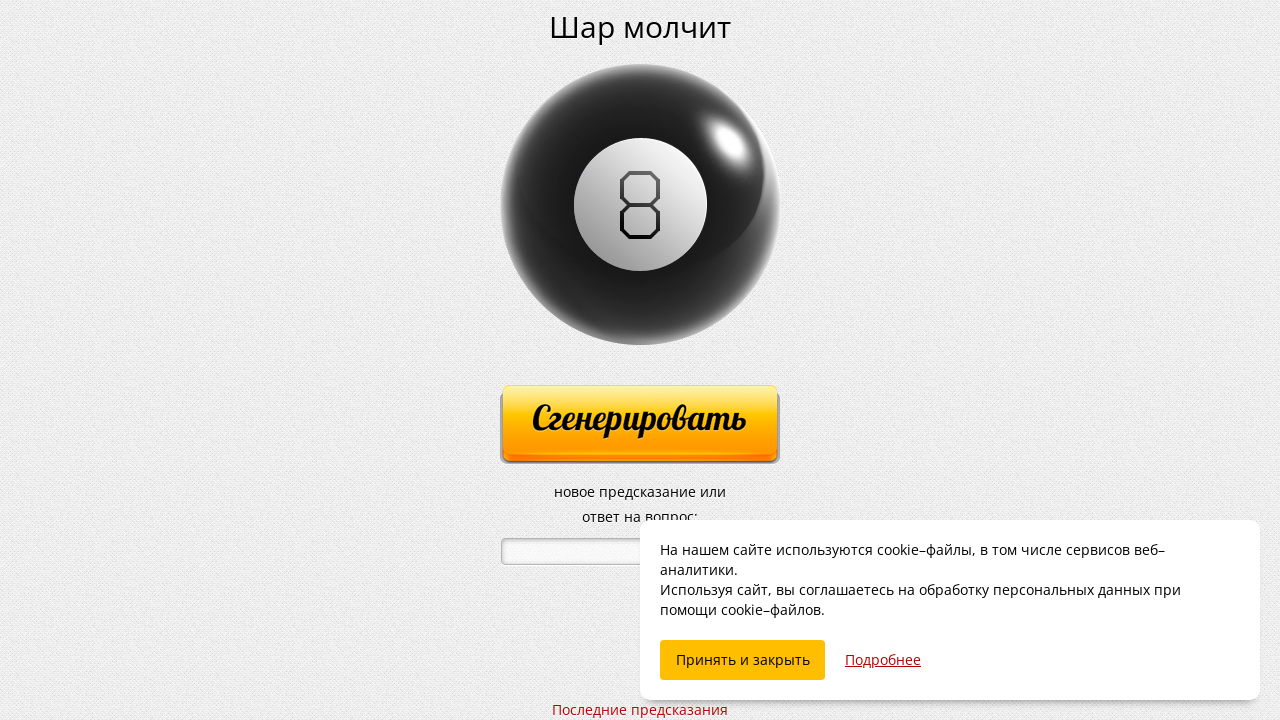

Dialog became visible
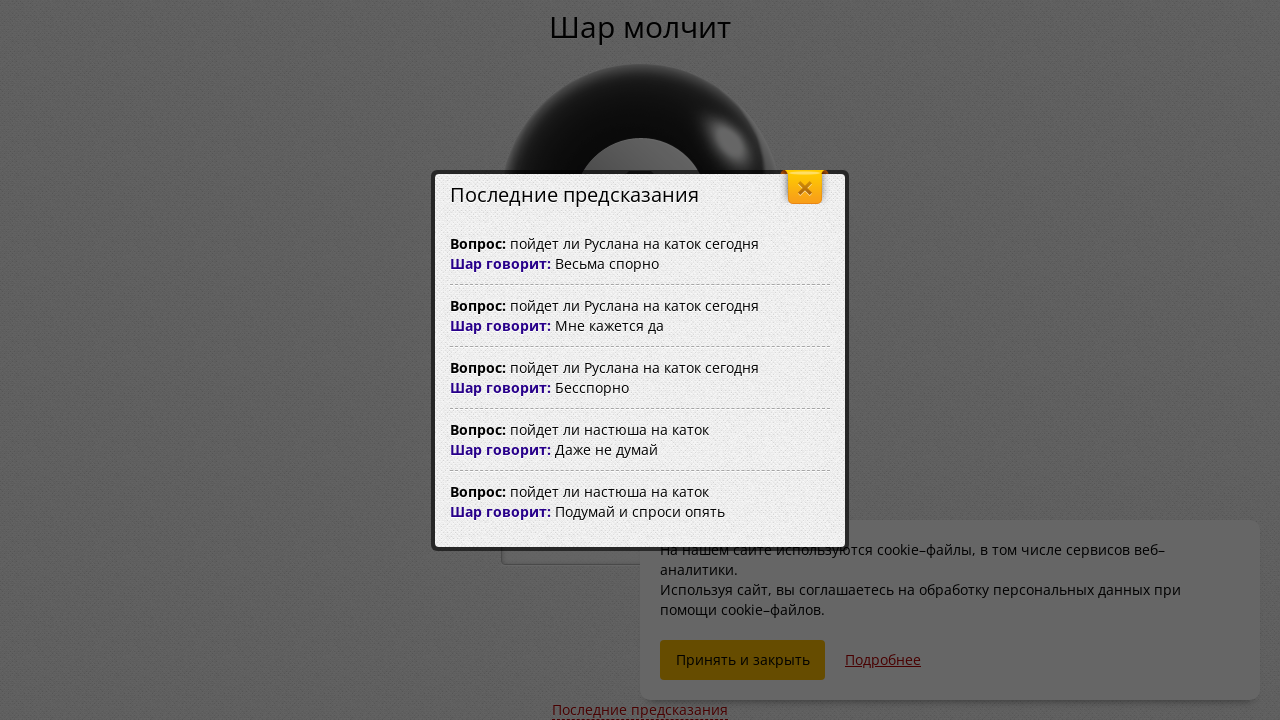

Dialog contains question/answer content
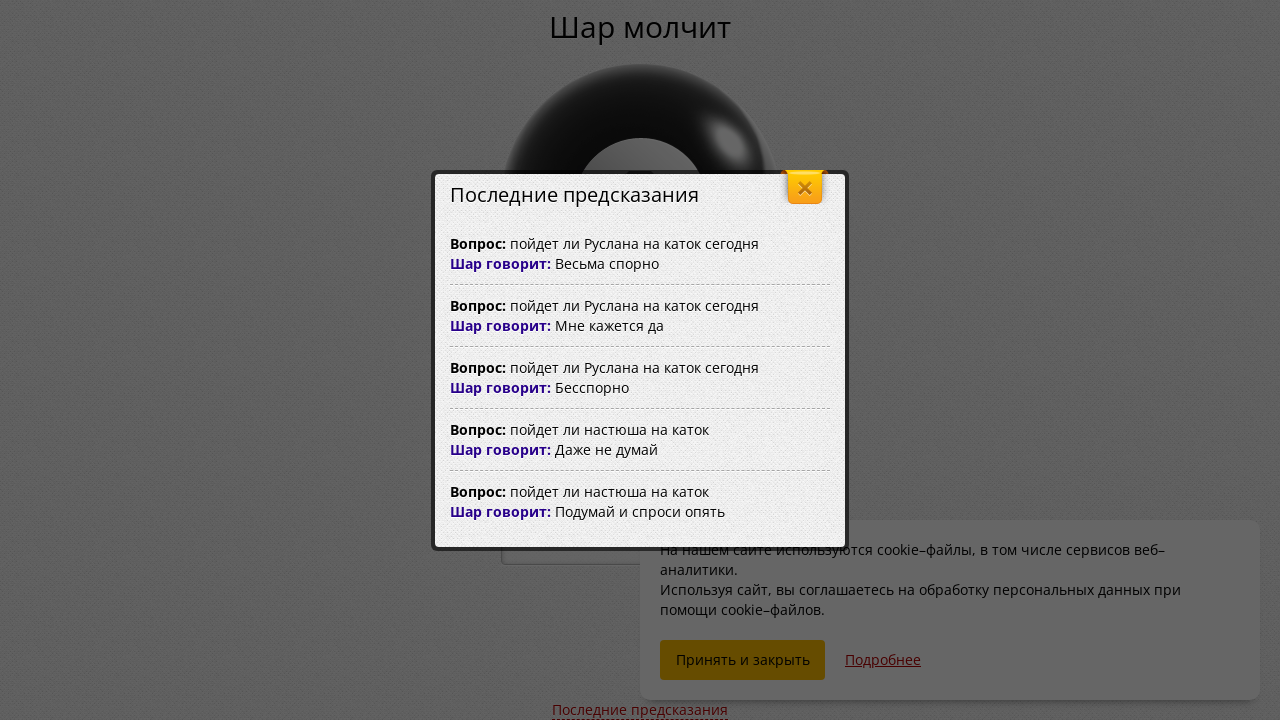

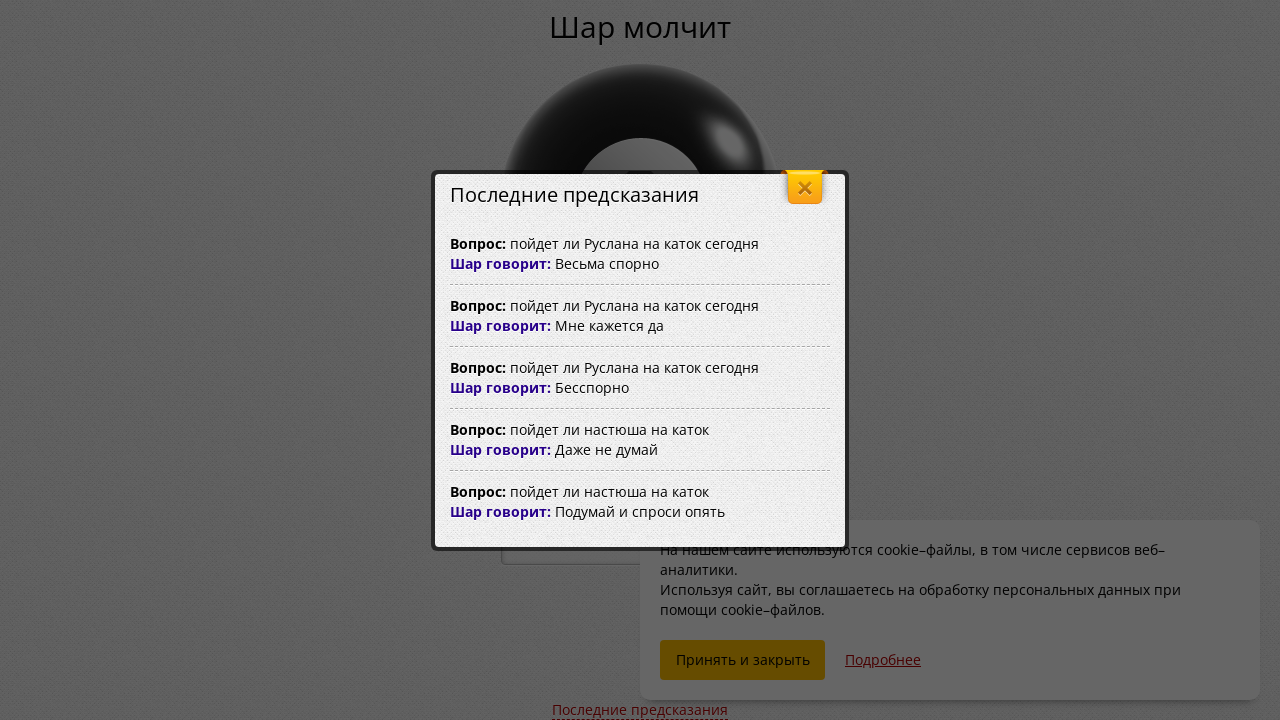